Tests iframe interaction by switching to an iframe, filling two input fields, and clicking two buttons

Starting URL: https://techstepacademy.com/iframe-training

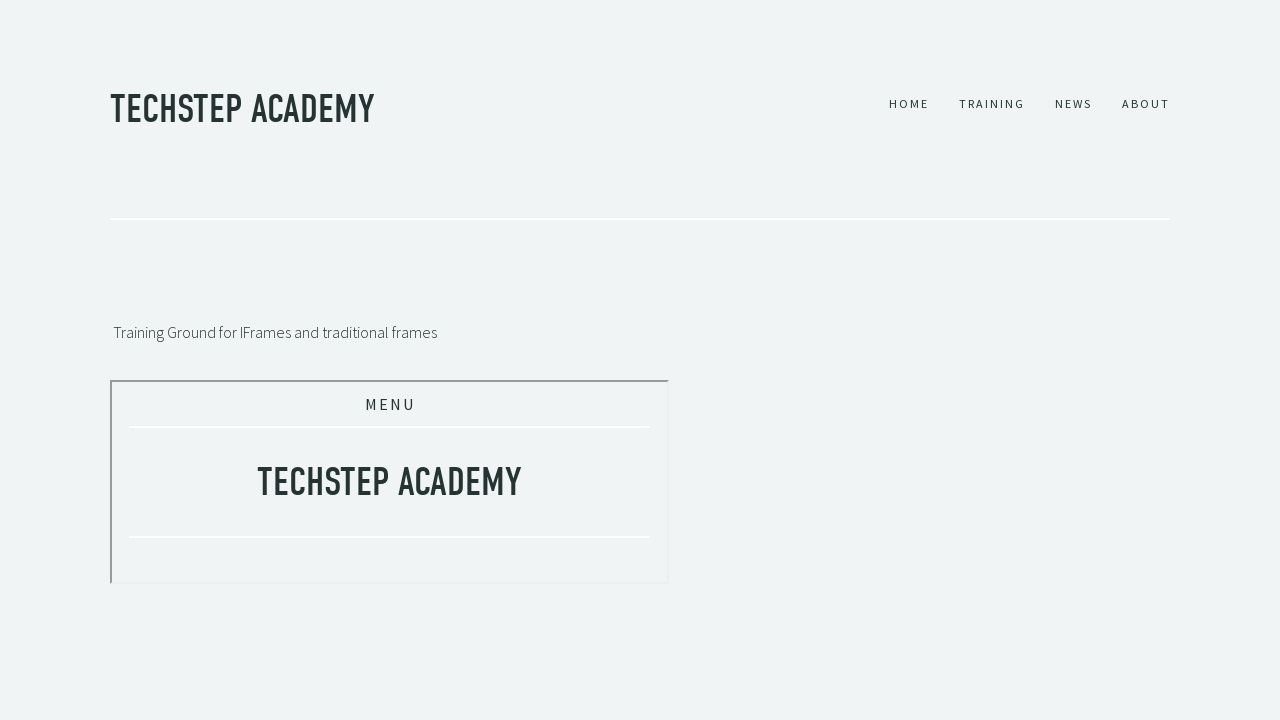

Located and switched to iframe context
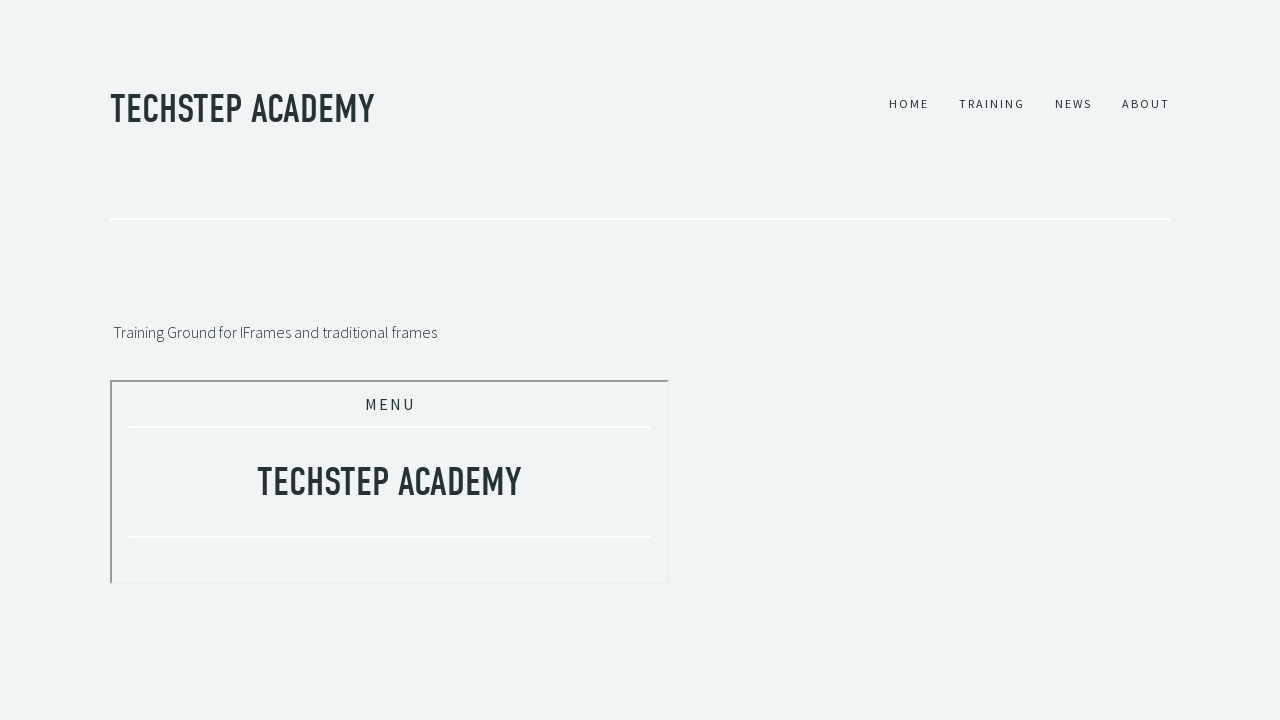

Filled first input field with 'My IFrame First Automation' on iframe >> nth=0 >> internal:control=enter-frame >> input[id='ipt1']
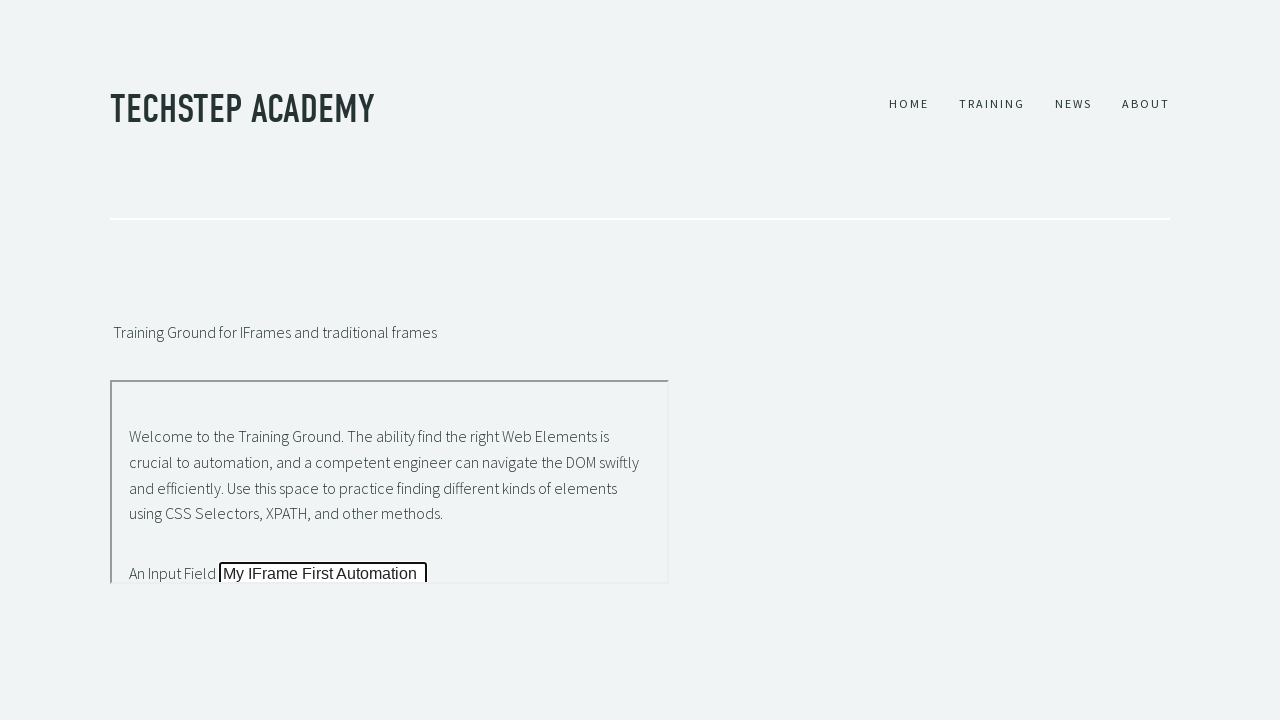

Filled second input field with 'Test Test' on iframe >> nth=0 >> internal:control=enter-frame >> input[id='ipt2']
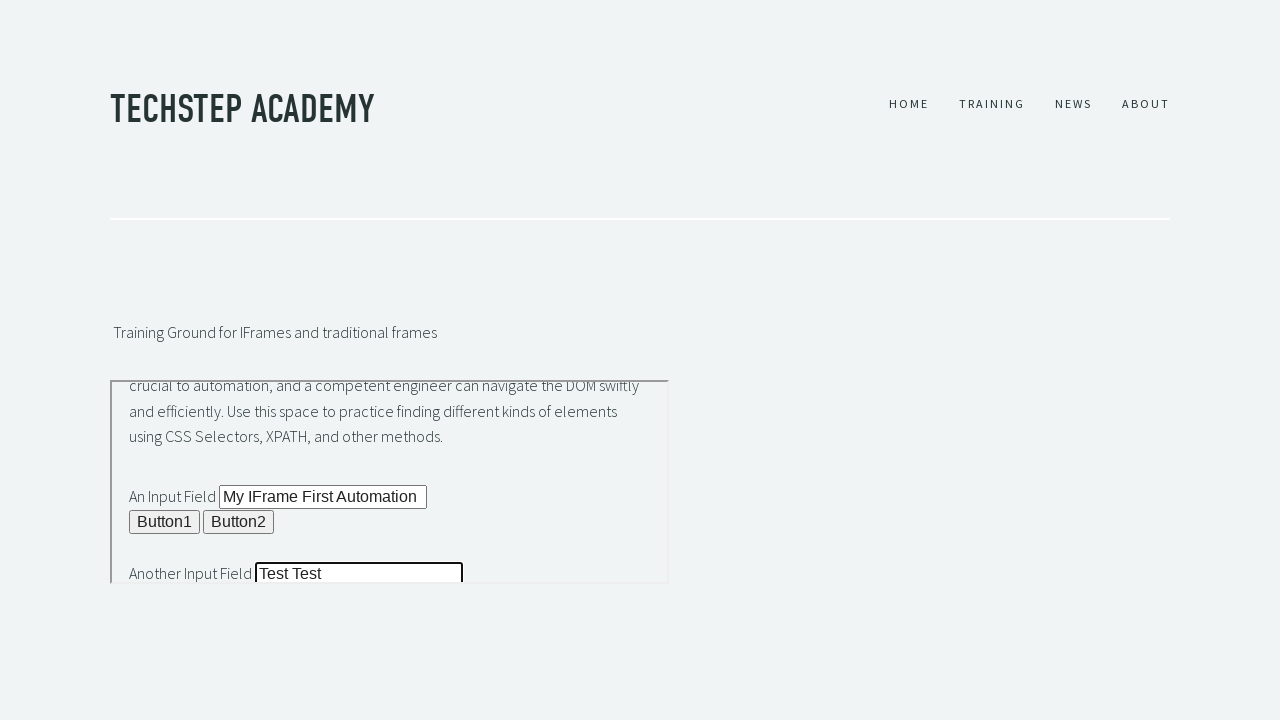

Clicked first button in iframe at (164, 522) on iframe >> nth=0 >> internal:control=enter-frame >> button[id='b1']
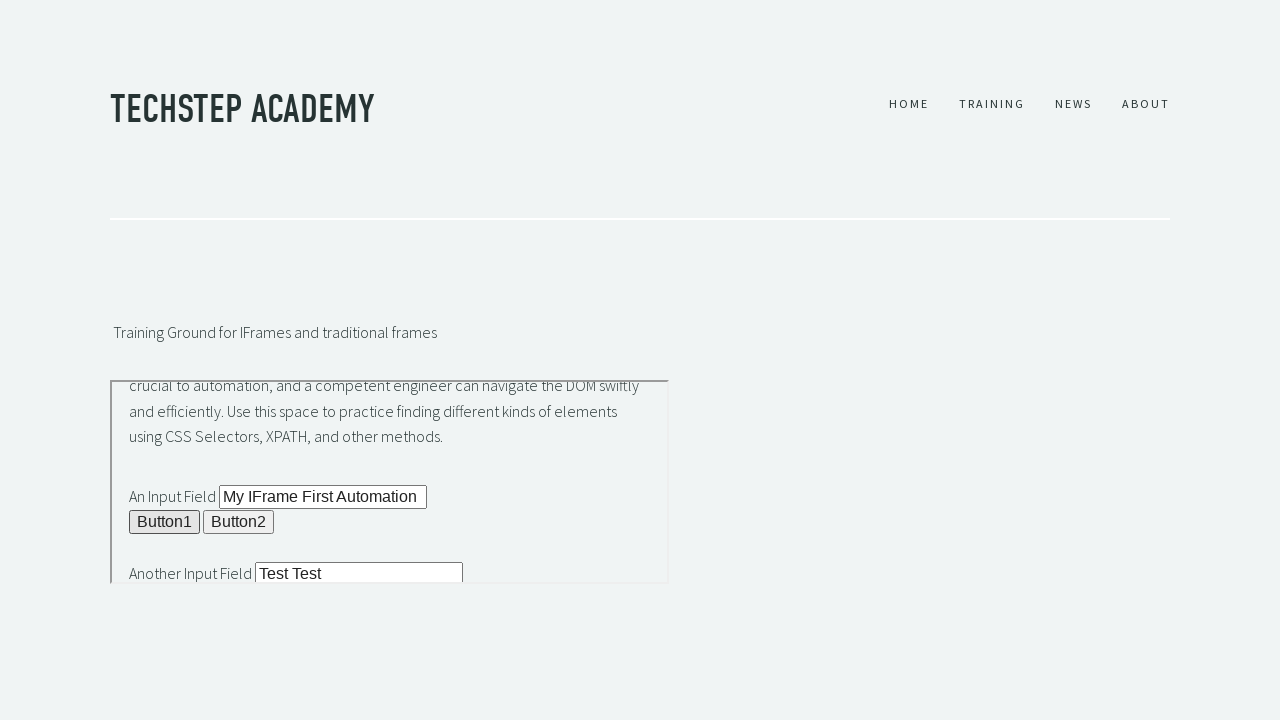

Clicked second button in iframe at (238, 522) on iframe >> nth=0 >> internal:control=enter-frame >> button[id='b2']
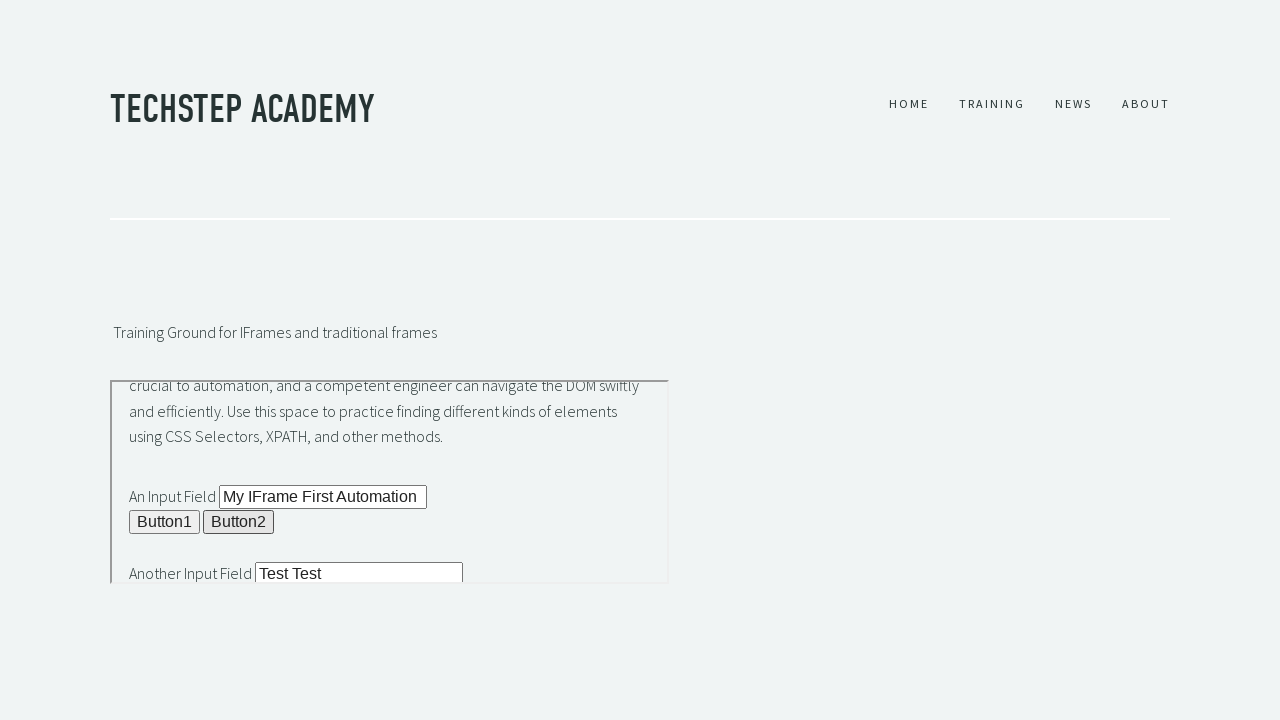

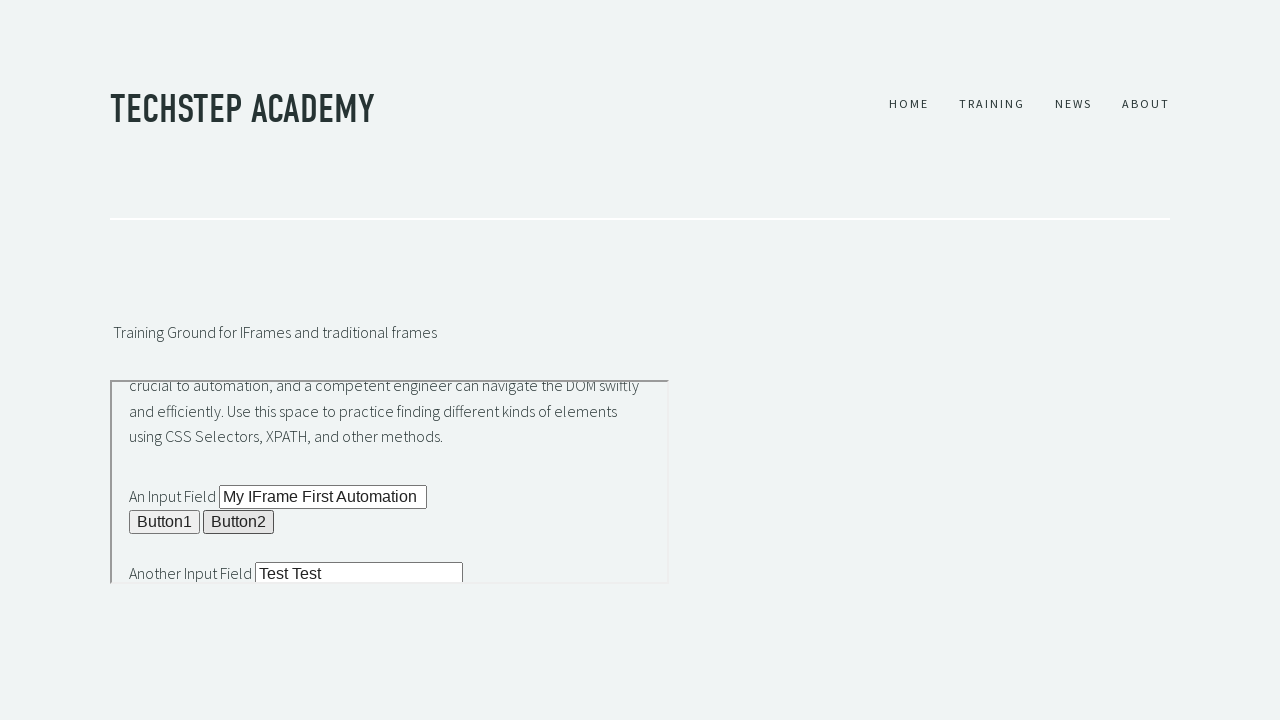